Demonstrates drag and drop by offset, dragging element A to the position of element B using coordinates

Starting URL: https://crossbrowsertesting.github.io/drag-and-drop

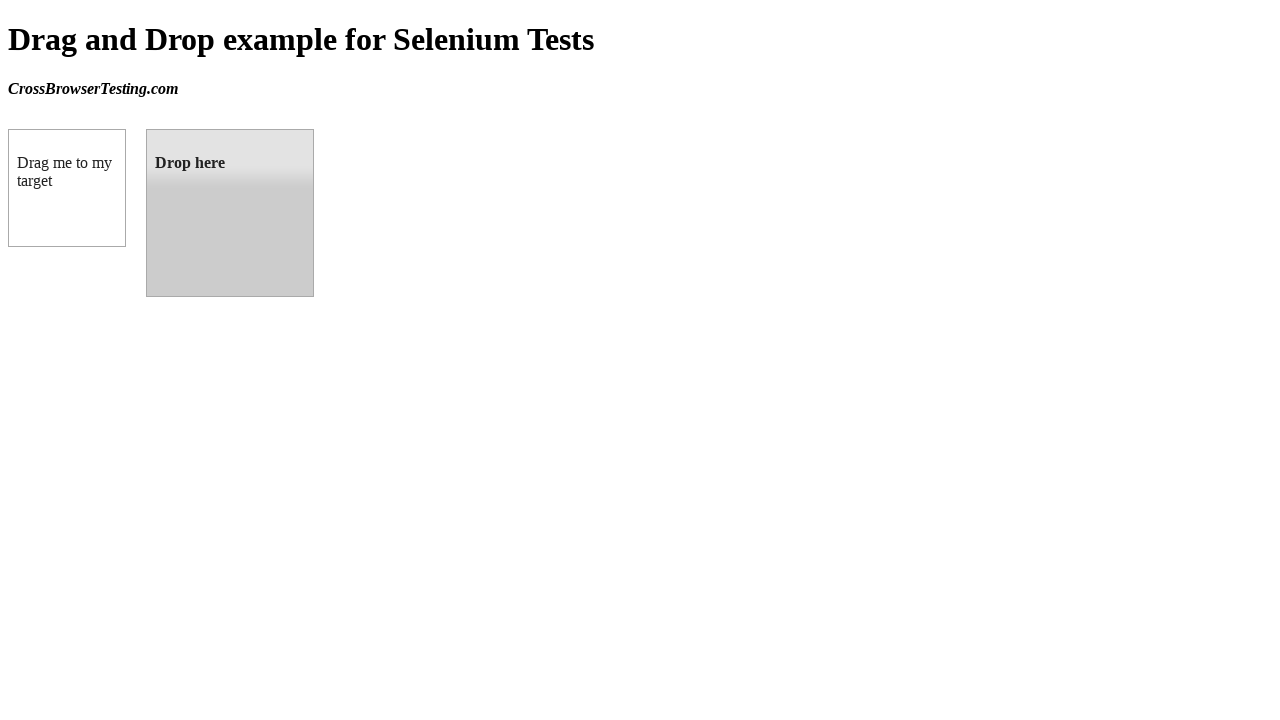

Waited for draggable element to be visible
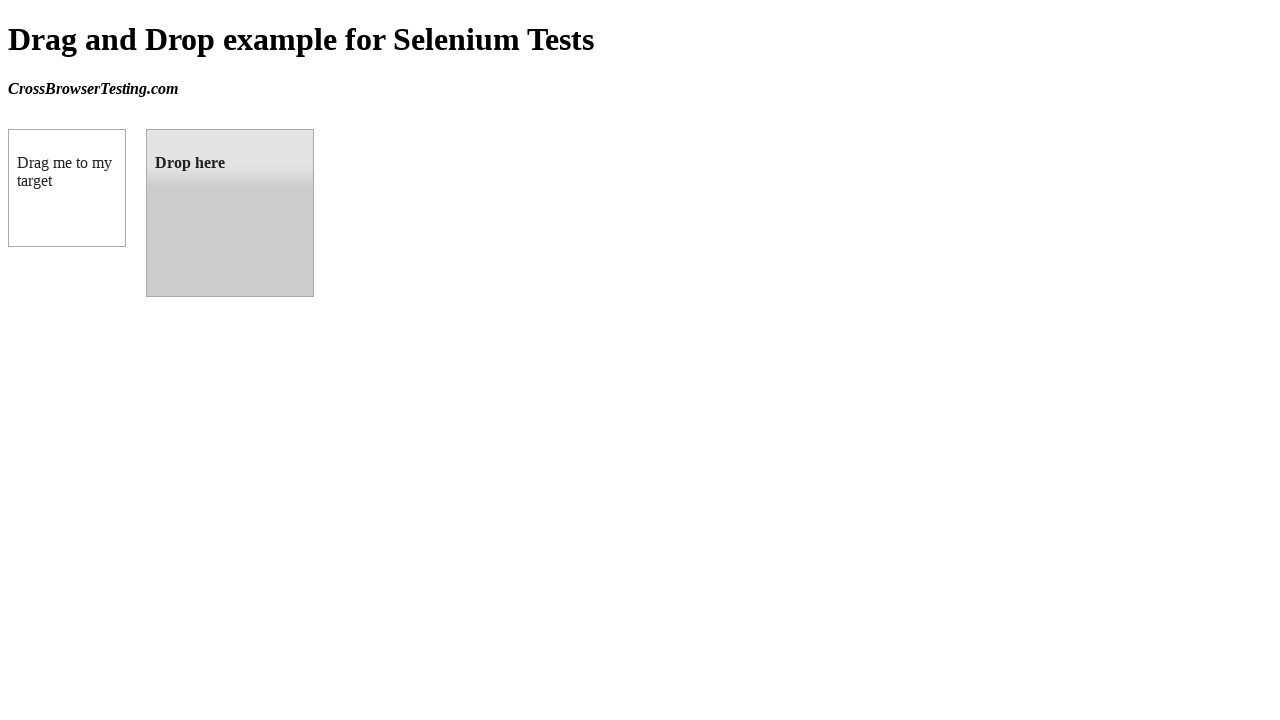

Waited for droppable element to be visible
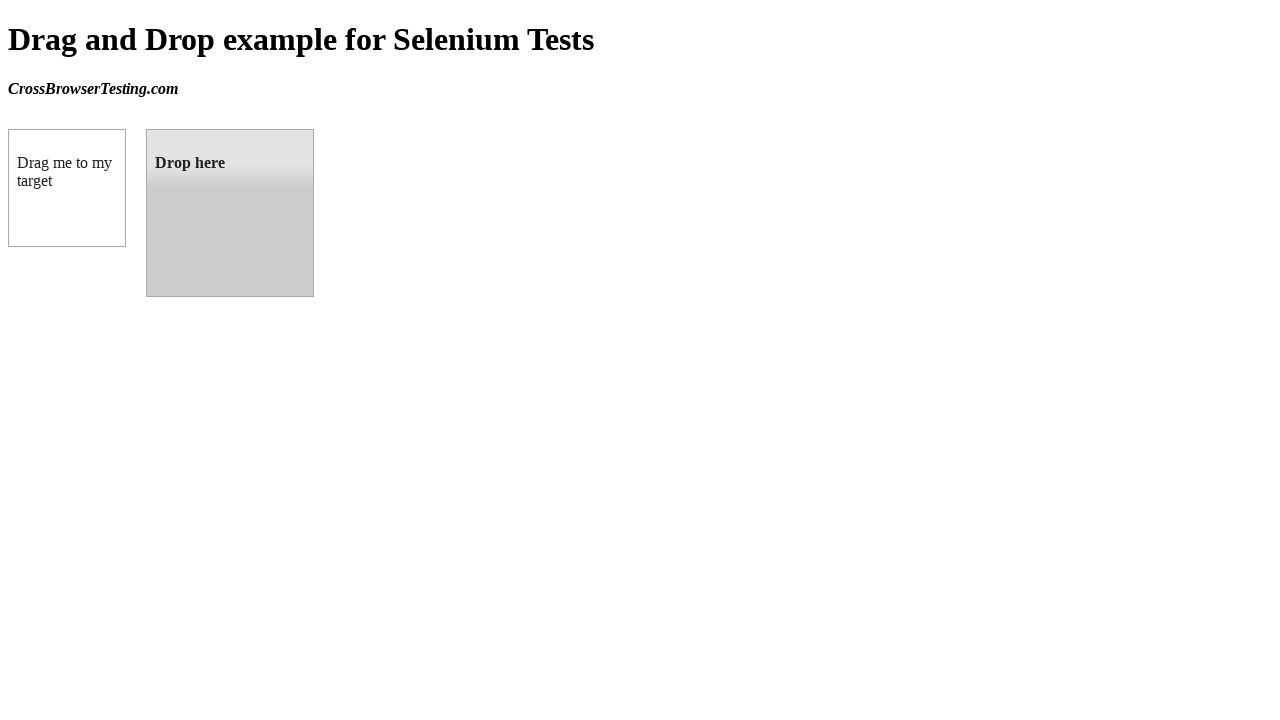

Located the droppable target element
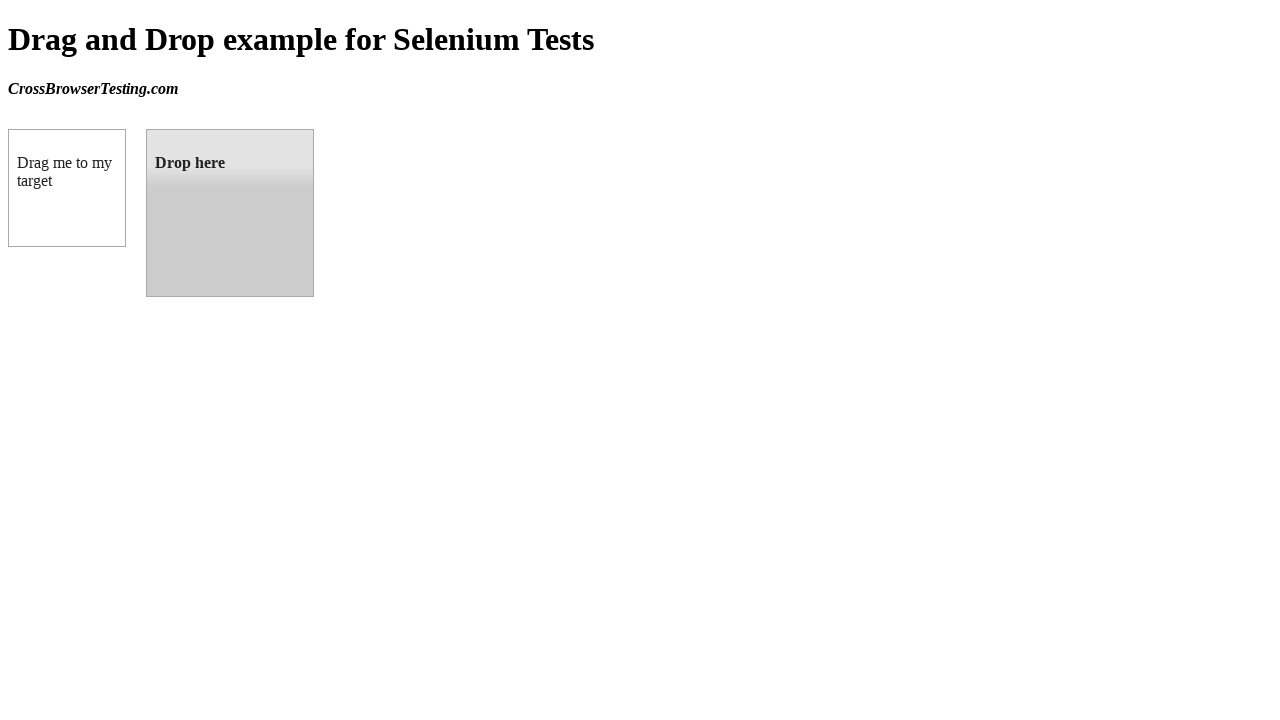

Retrieved bounding box coordinates of droppable element
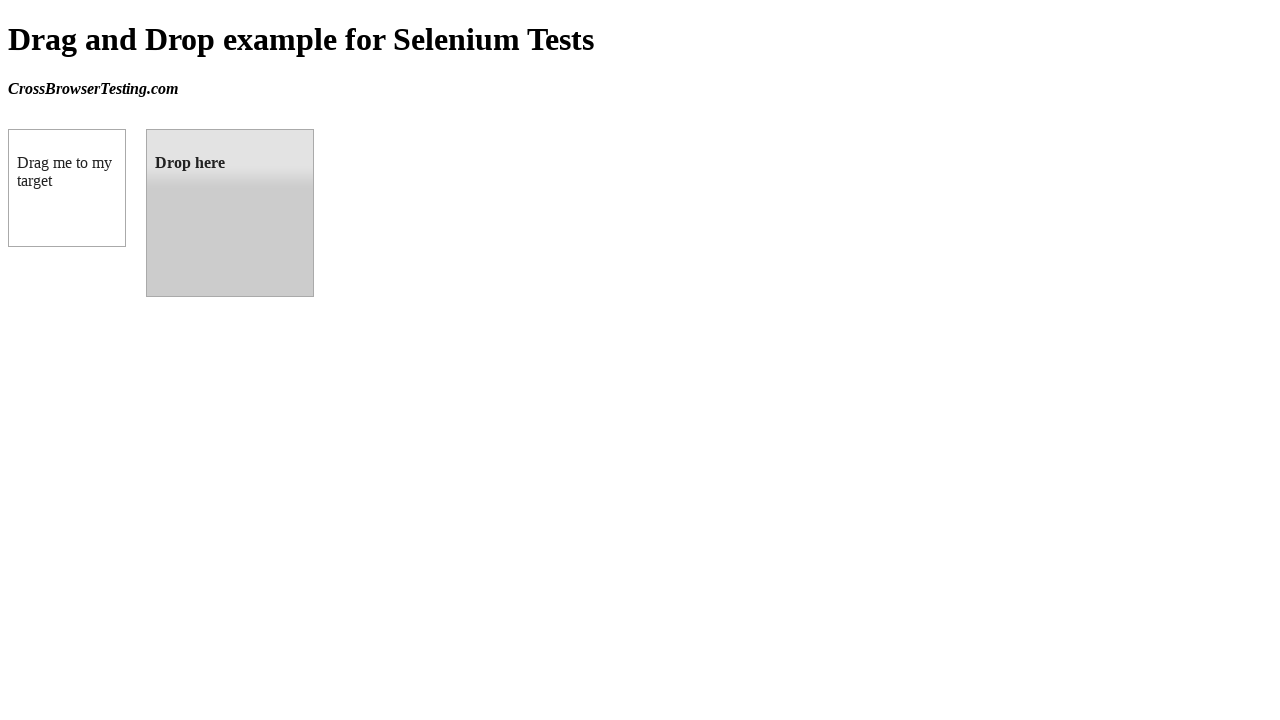

Located the draggable source element
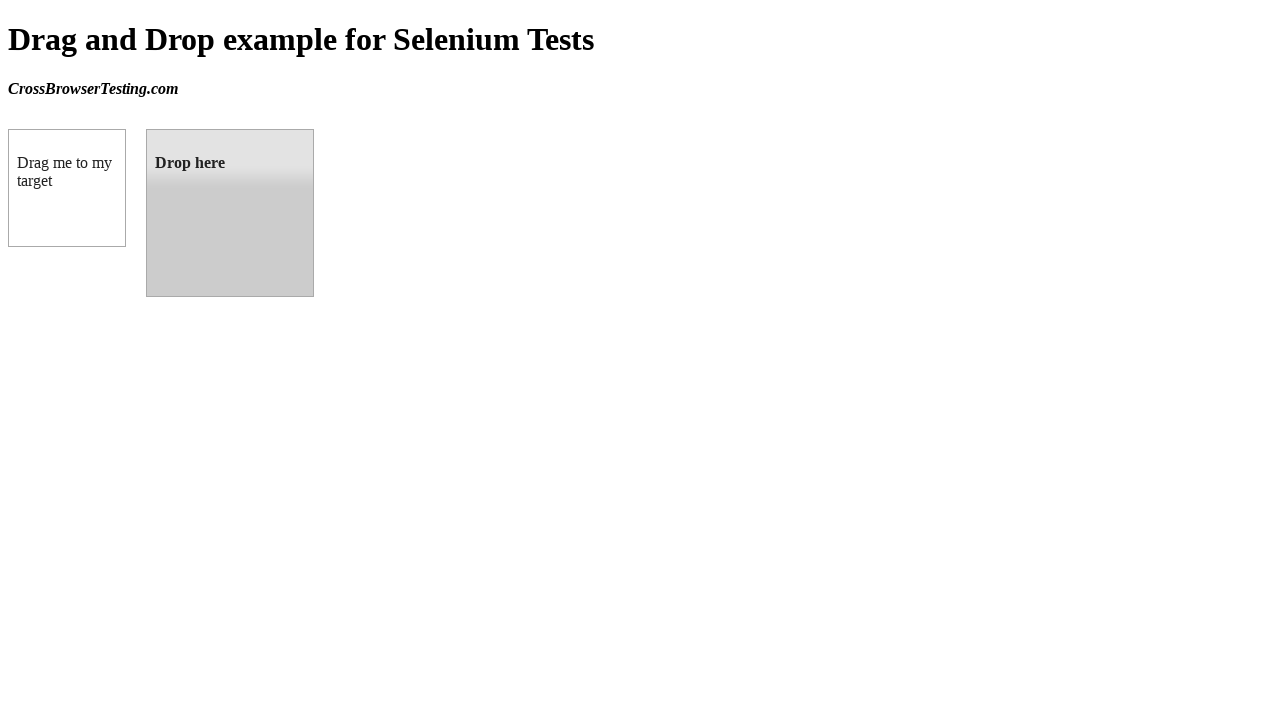

Dragged element A to the position of element B at (230, 213)
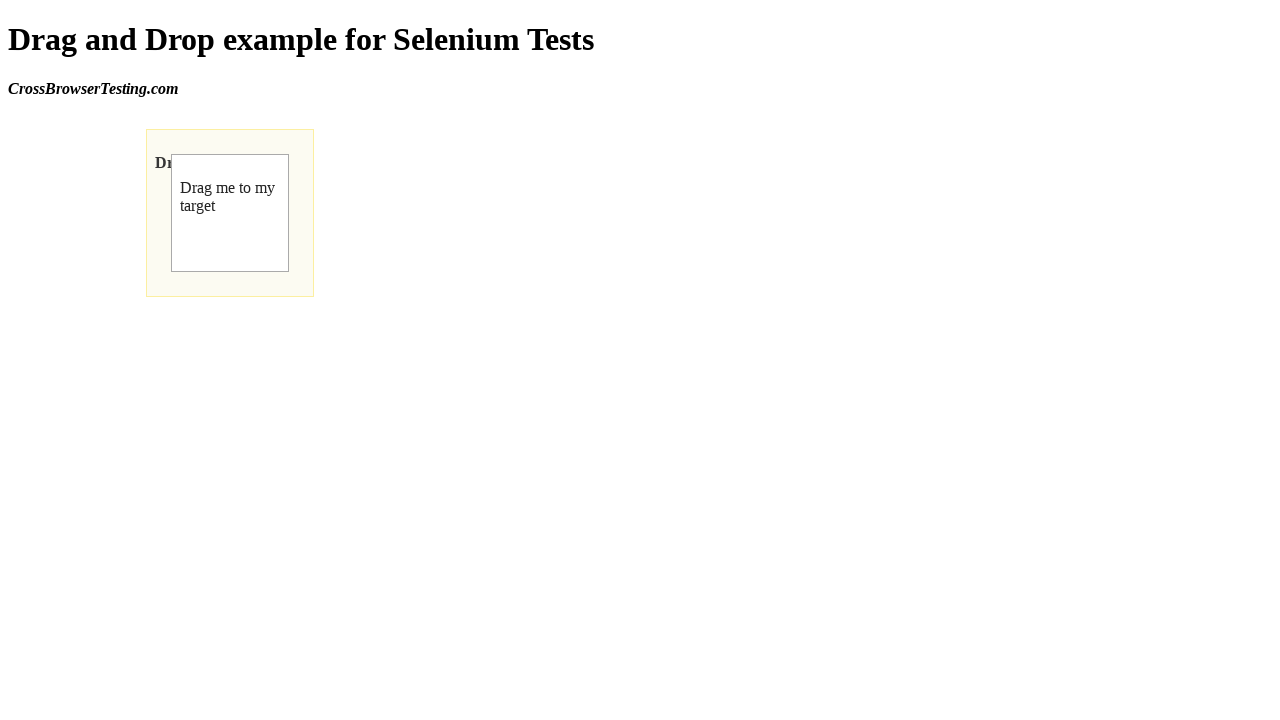

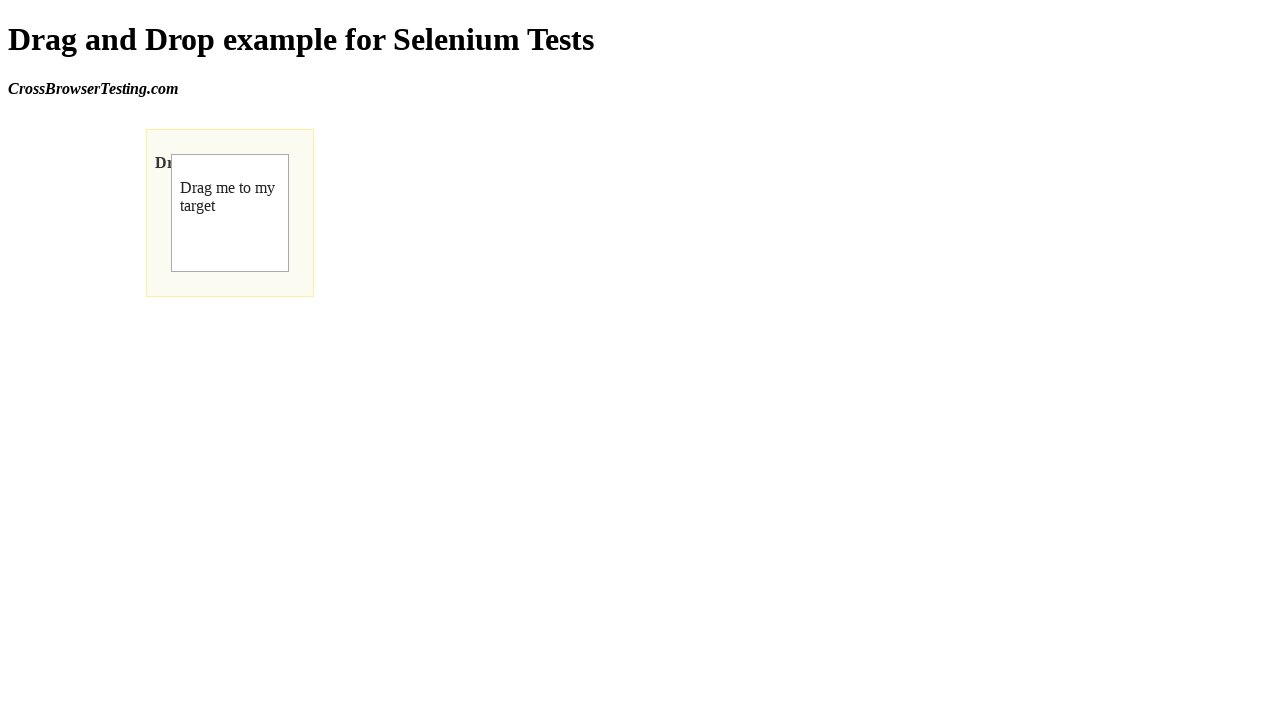